Navigates to 24h.com.vn and retrieves the page title to verify the page loaded correctly

Starting URL: https://24h.com.vn

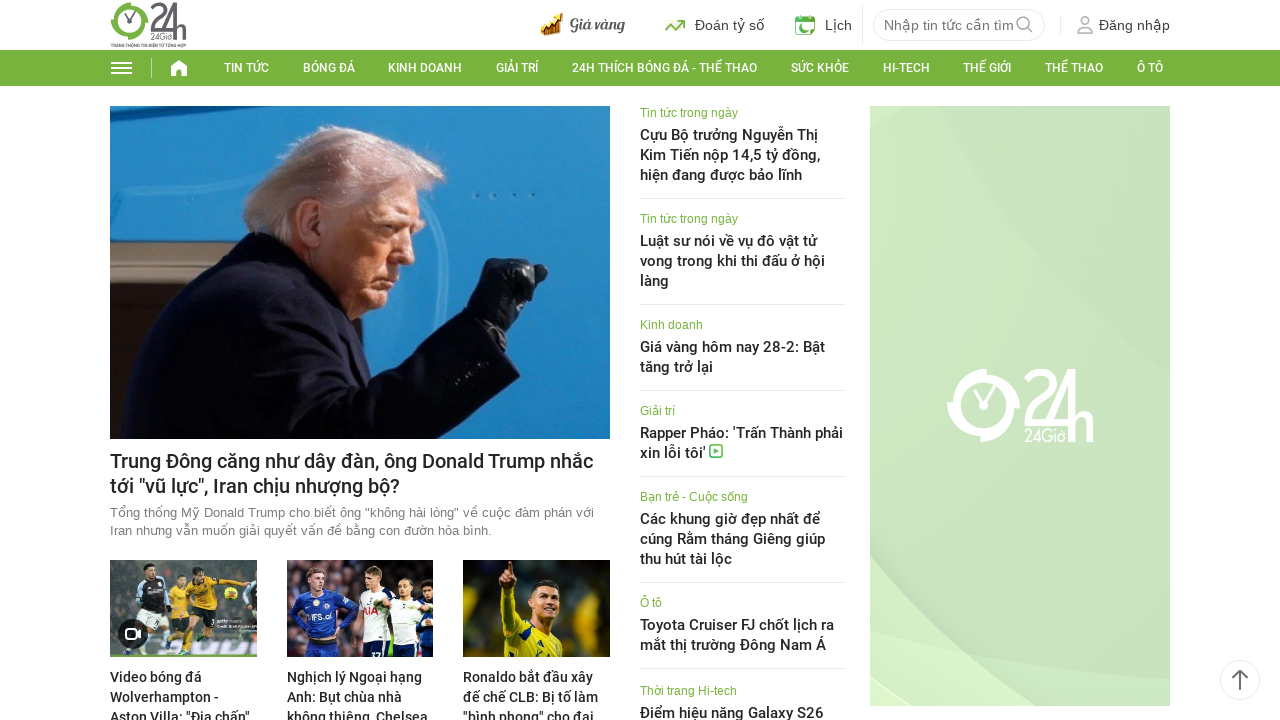

Navigated to https://24h.com.vn
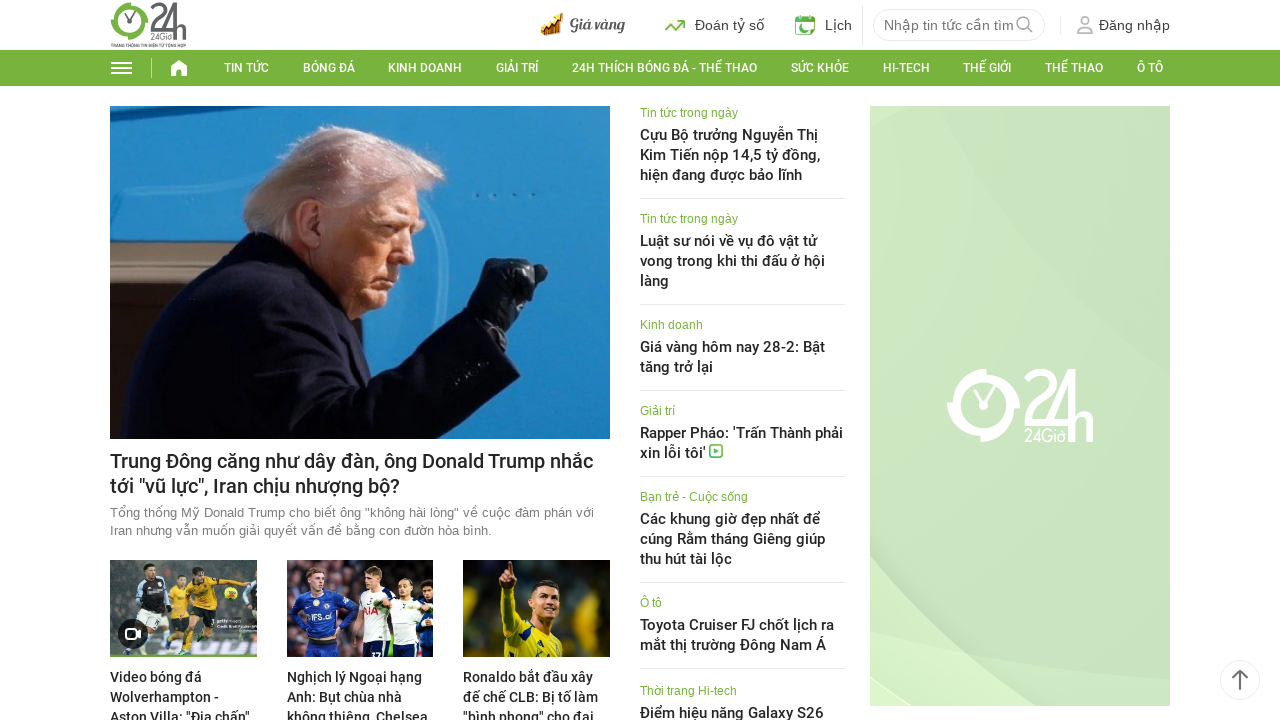

Page DOM content loaded
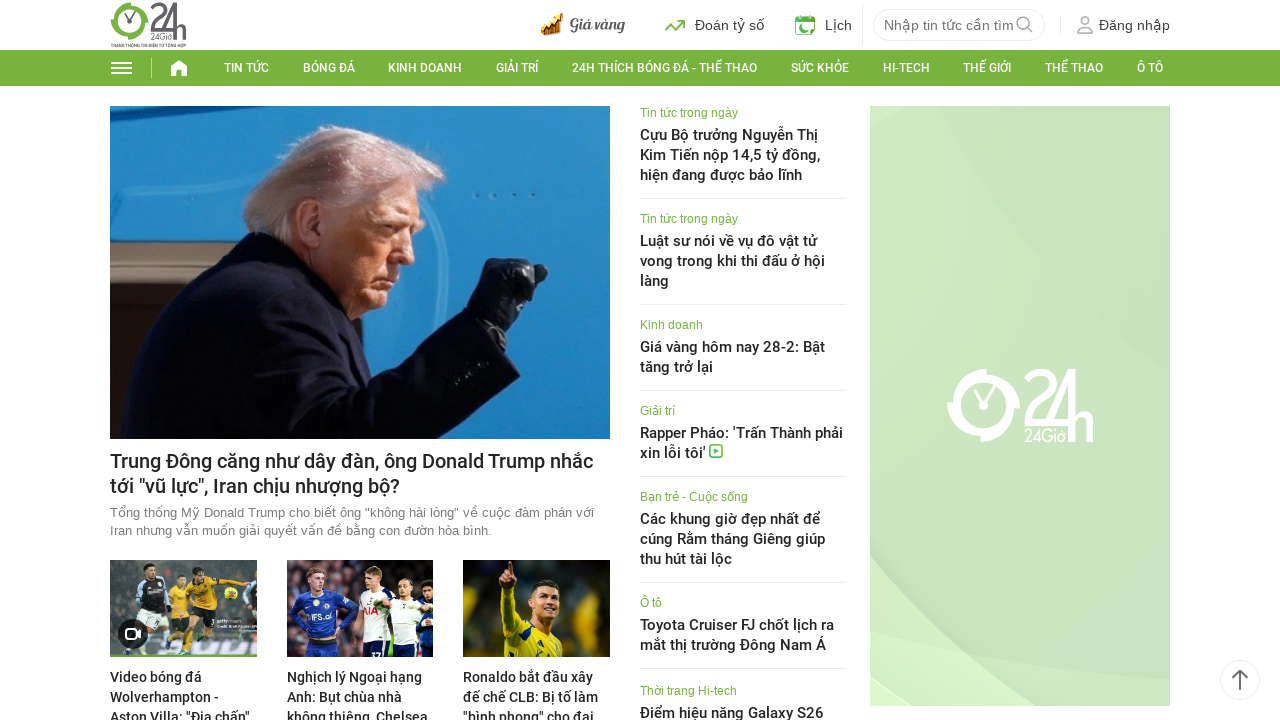

Retrieved page title: 'Tin tức bóng đá, thể thao, giải trí | Đọc tin tức 24h mới nhất'
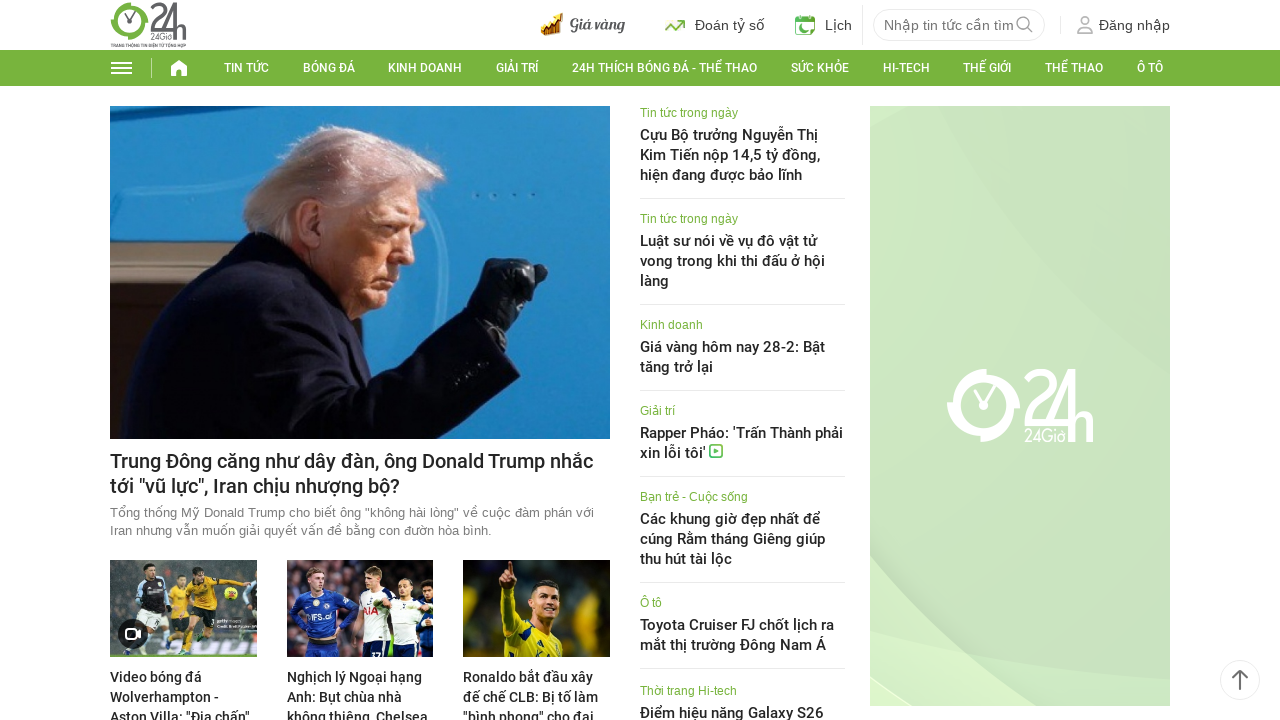

Verified that page title is not empty
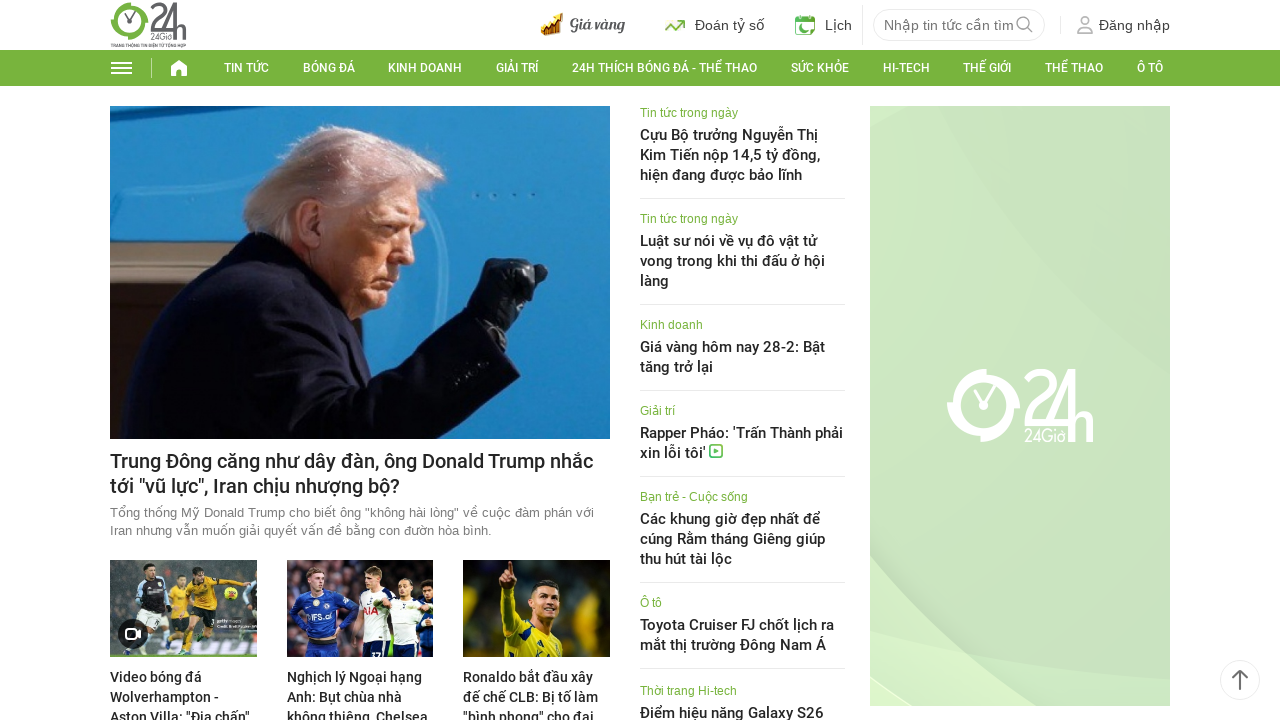

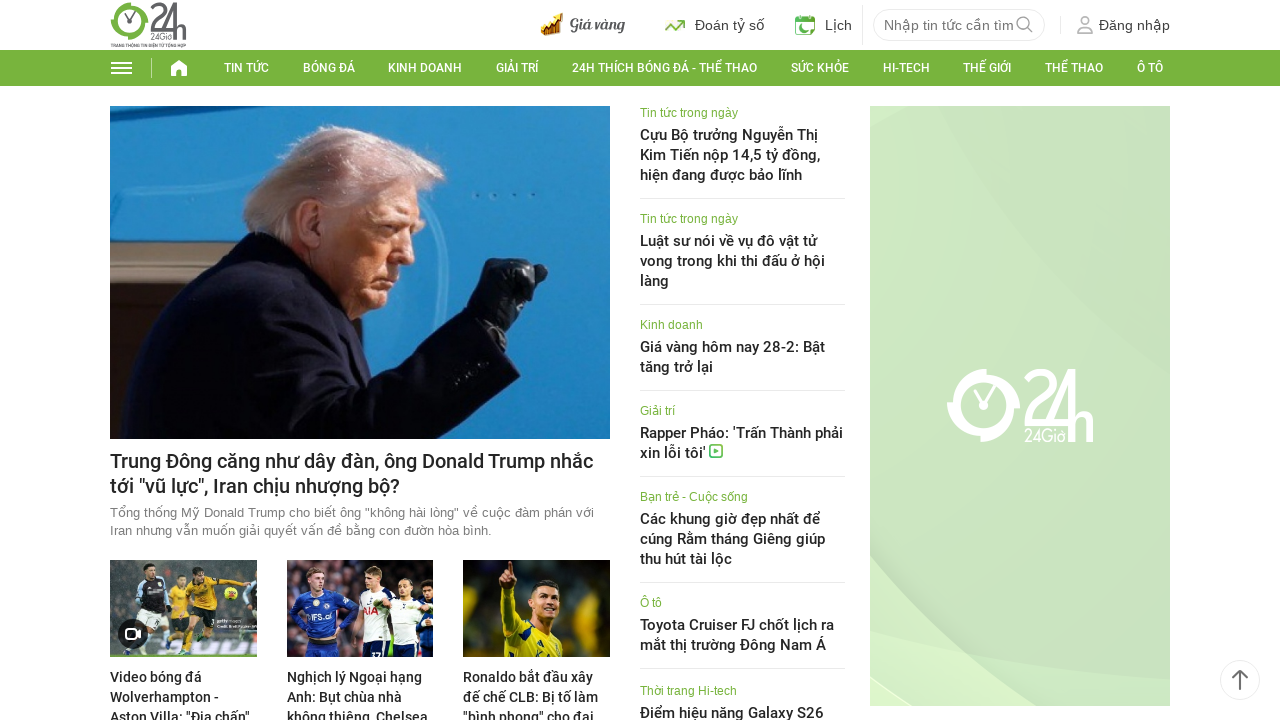